Clicks the "Back to index" link and verifies navigation to the index page

Starting URL: https://bonigarcia.dev/selenium-webdriver-java/navigation1.html

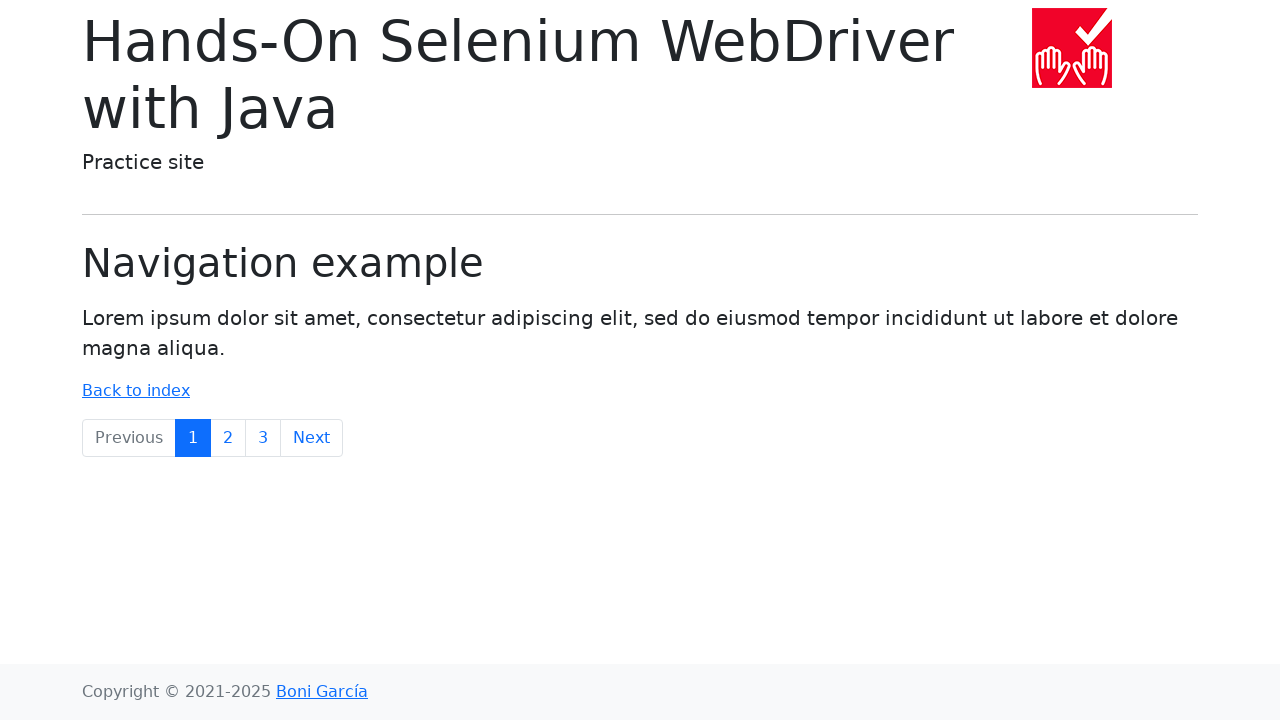

Clicked the 'Back to index' link at (136, 391) on xpath=//a[@href = 'index.html']
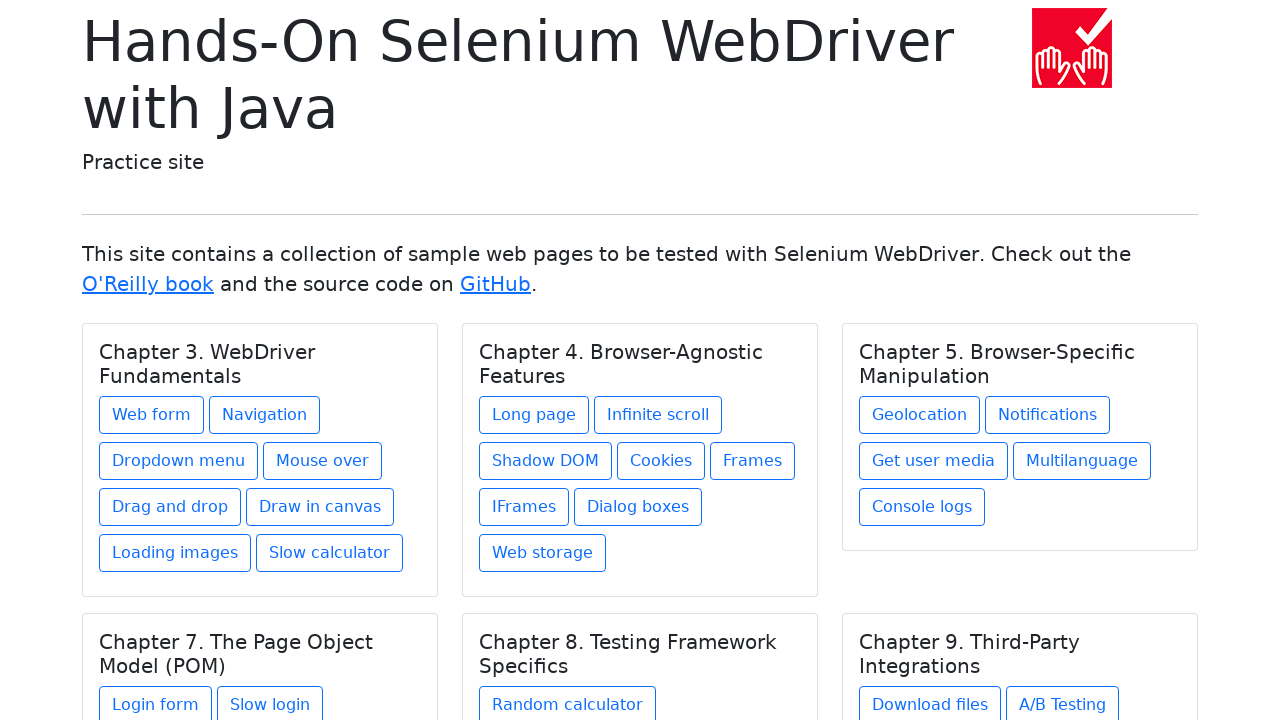

Verified navigation to index page
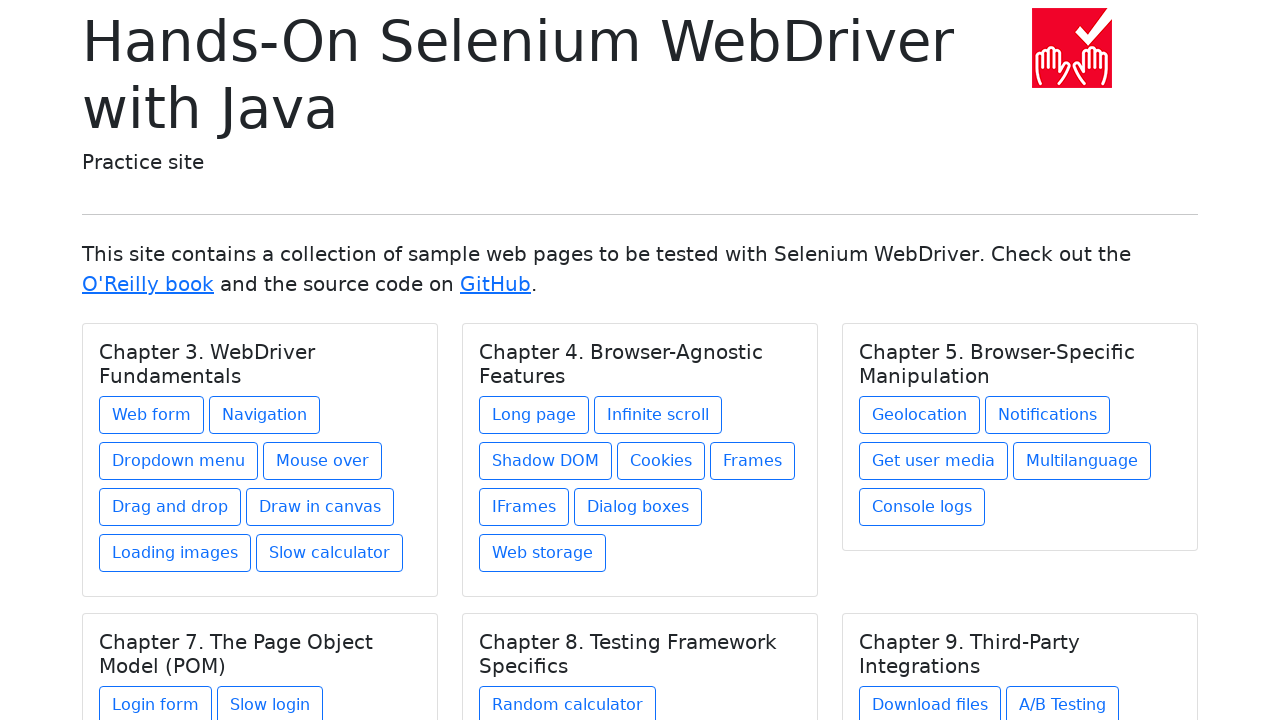

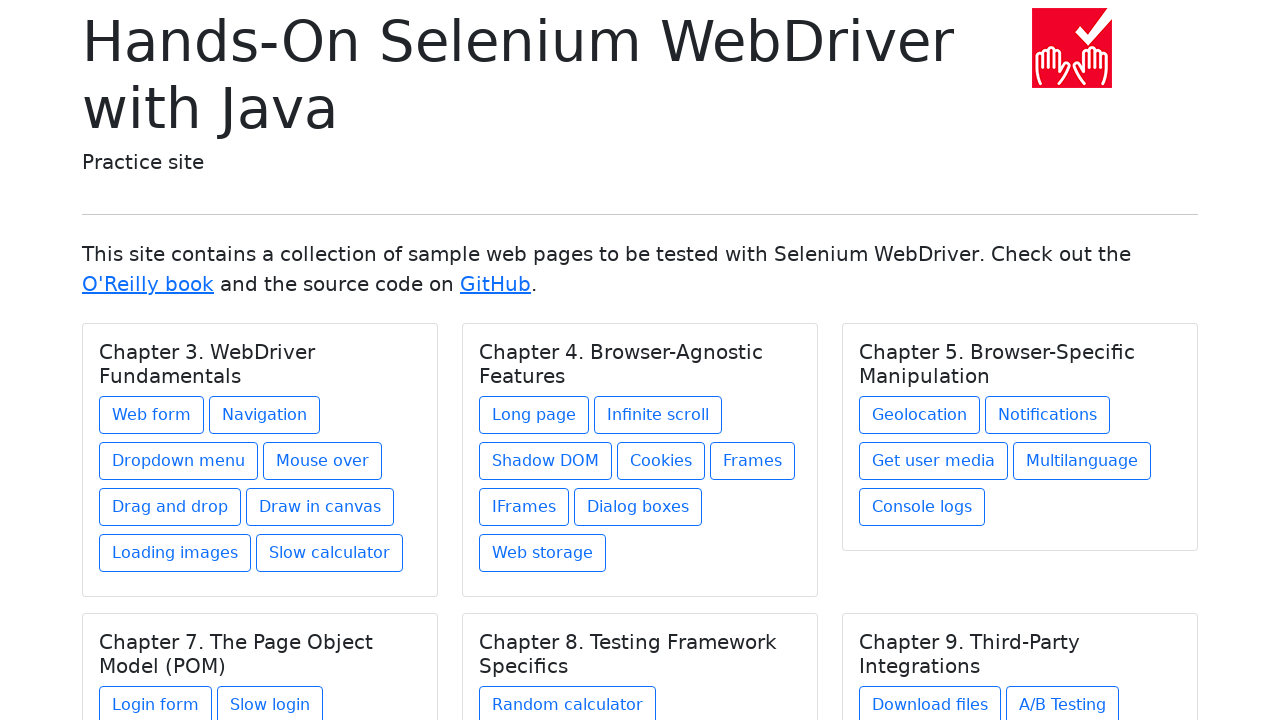